Tests the Add/Remove Elements functionality by clicking the Add Element button, verifying the Delete button appears, clicking Delete, and verifying the page title remains visible.

Starting URL: https://the-internet.herokuapp.com/add_remove_elements/

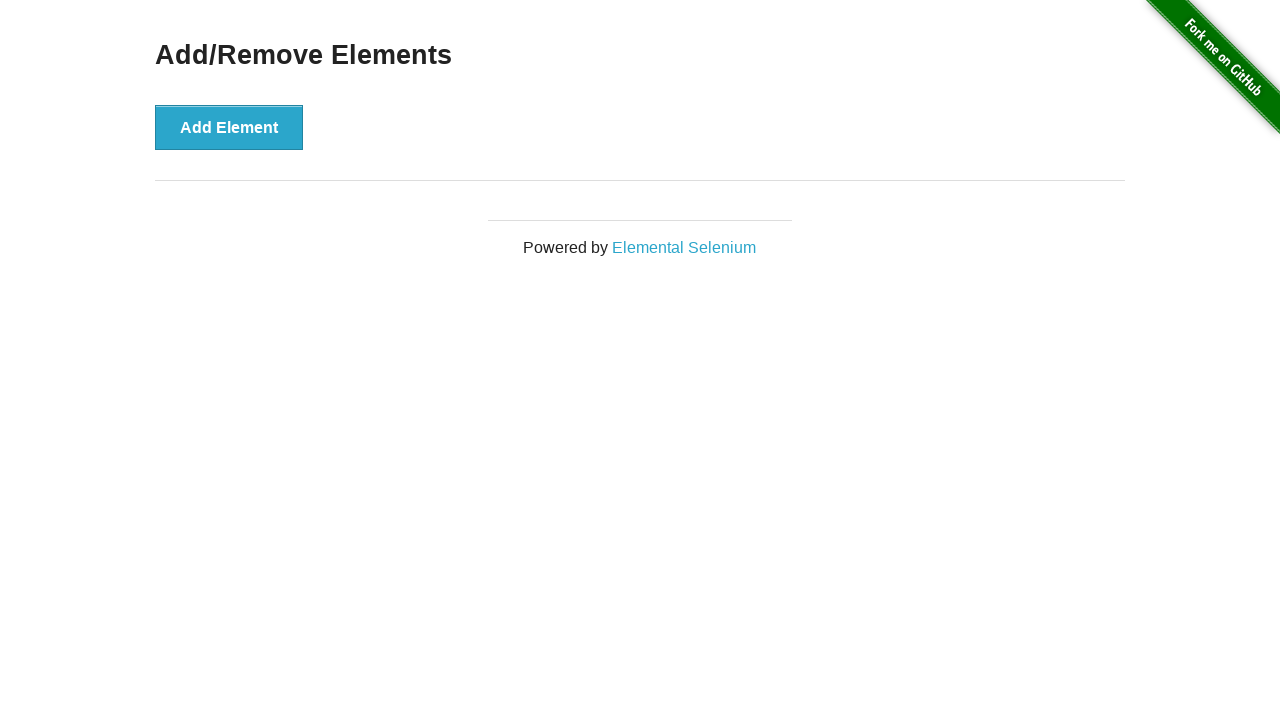

Clicked the Add Element button at (229, 127) on xpath=//*[text()='Add Element']
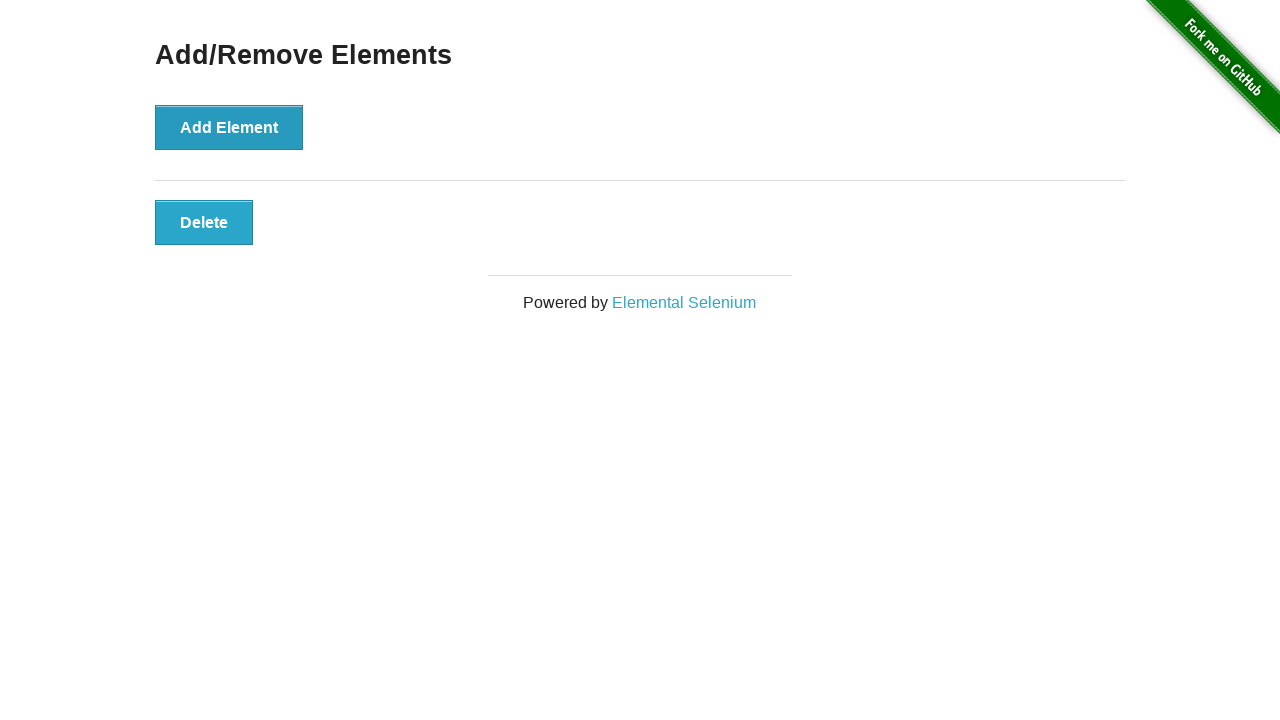

Delete button appeared and is visible
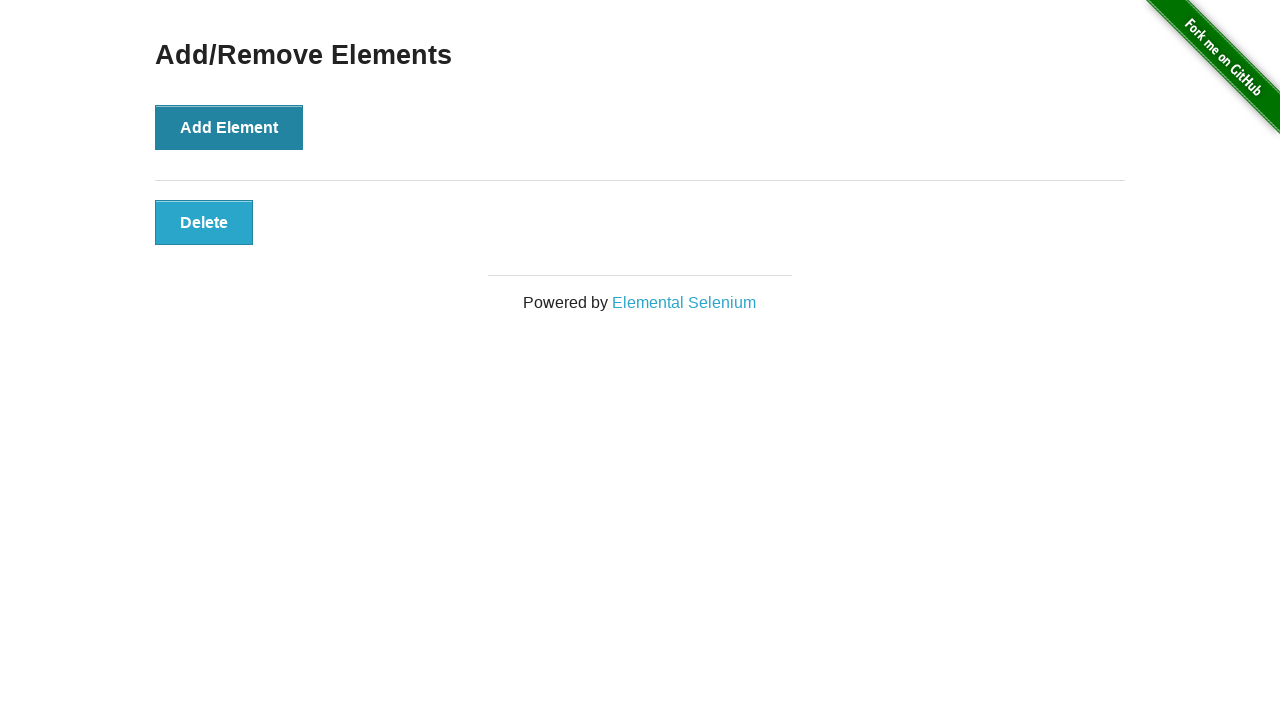

Clicked the Delete button at (204, 222) on xpath=//*[text()='Delete']
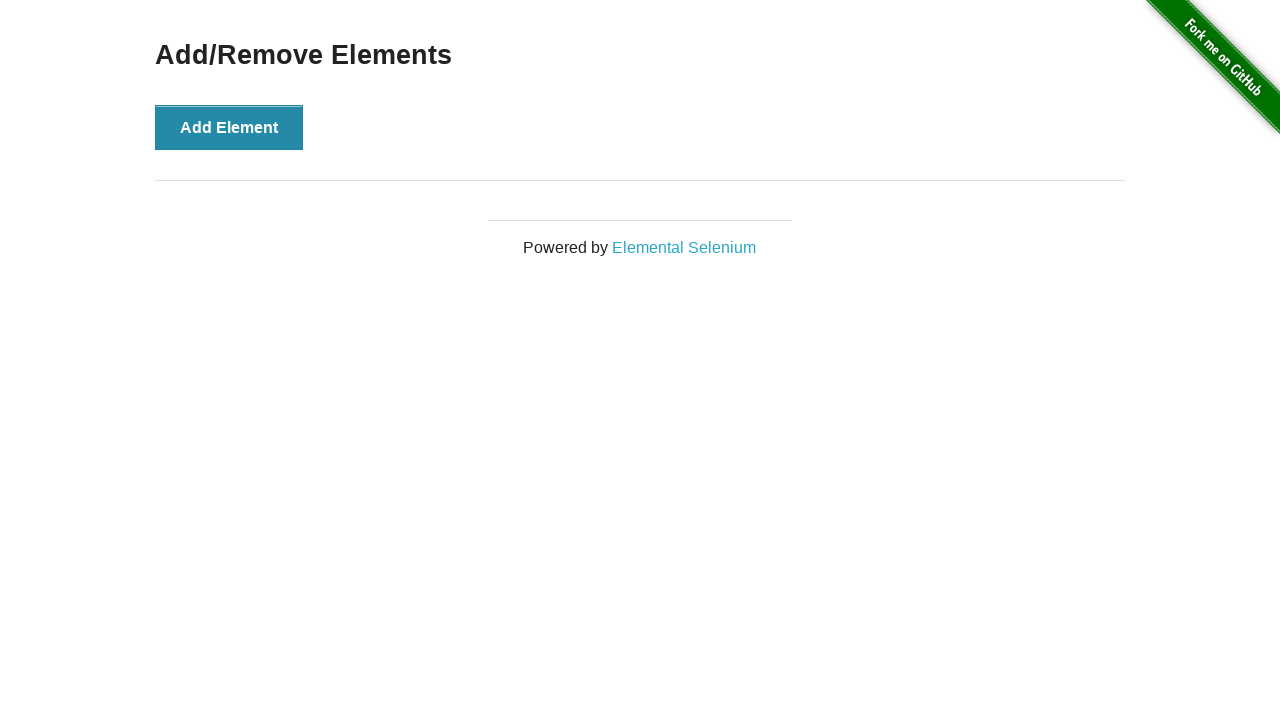

Verified 'Add/Remove Elements' heading is still visible
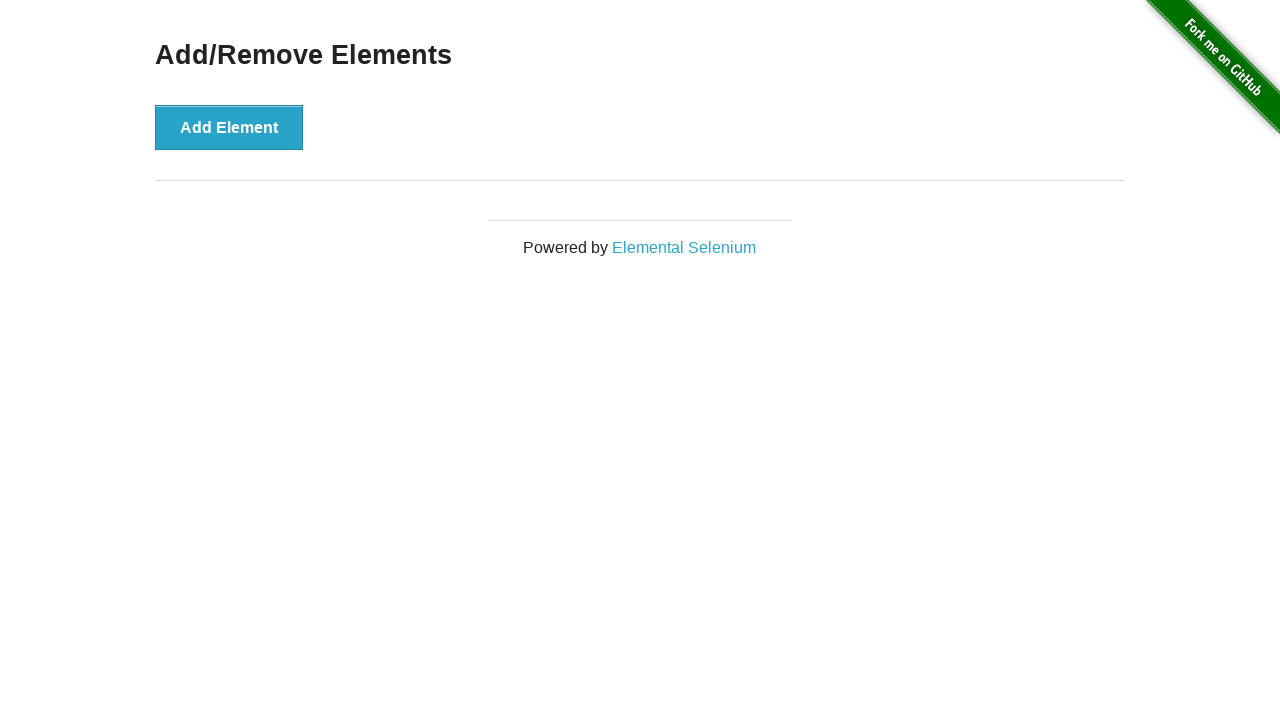

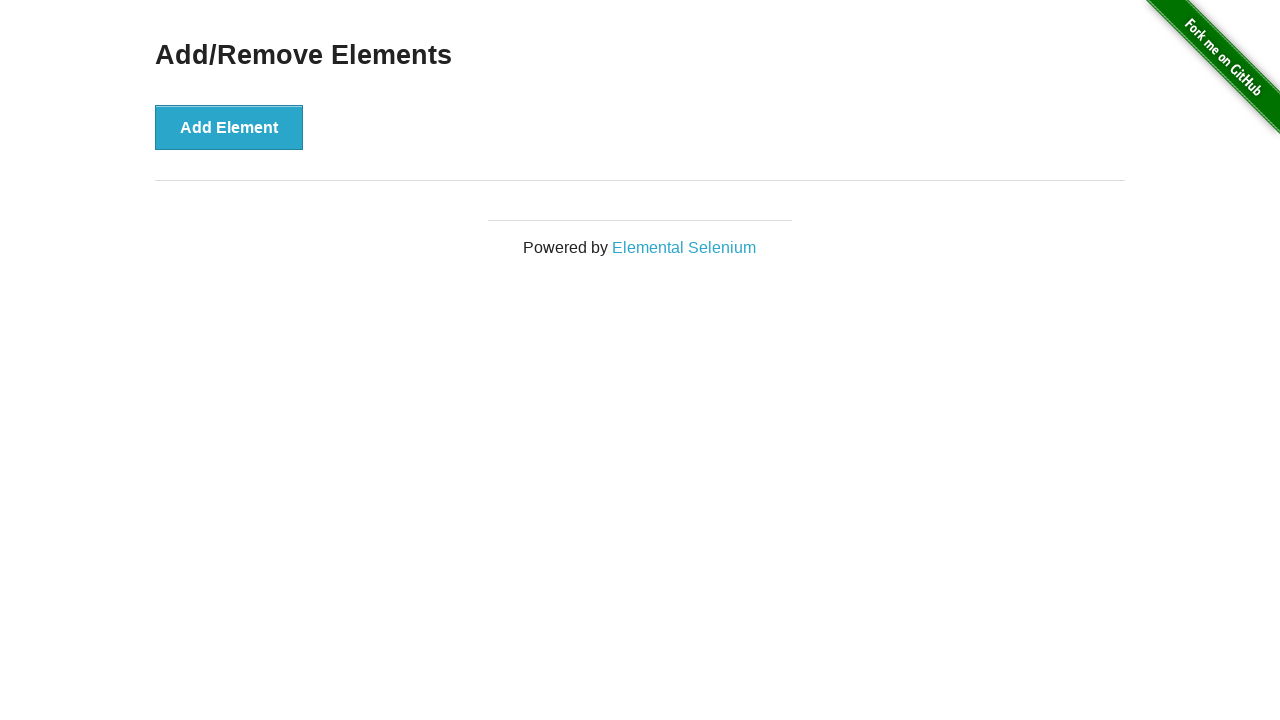